Navigates to Rediff website and clicks on the sign-in link

Starting URL: https://rediff.com

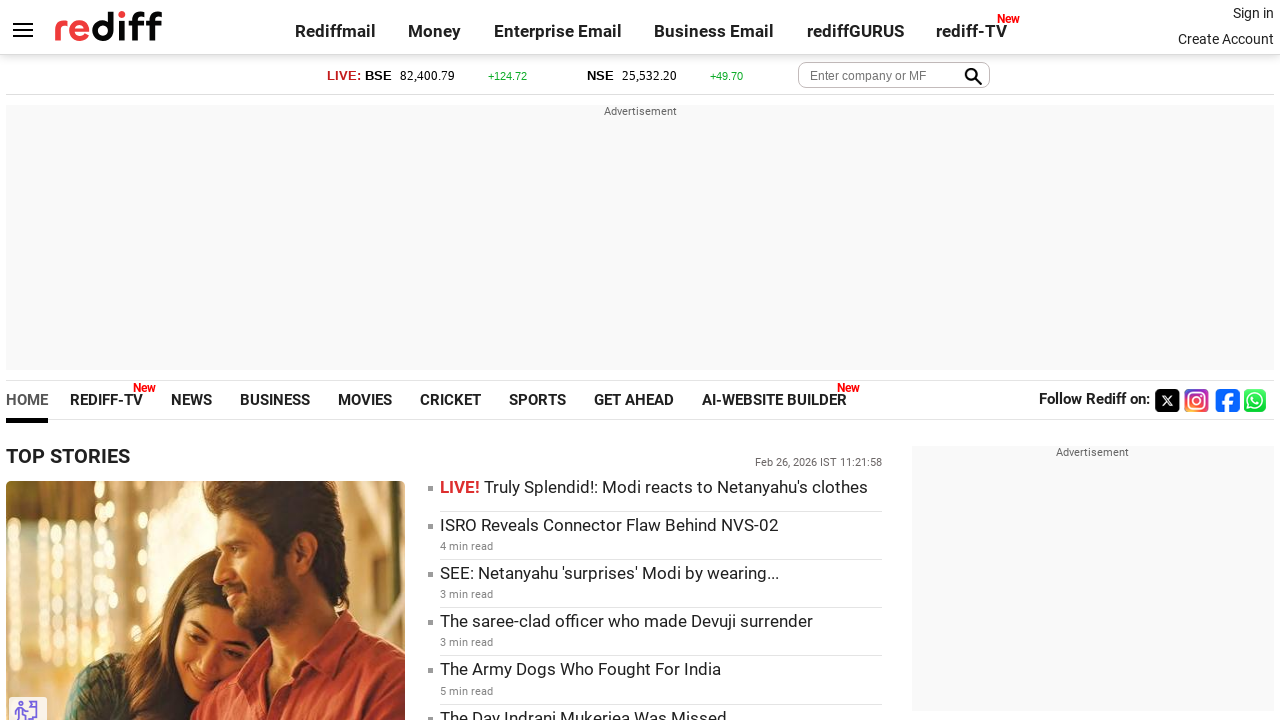

Navigated to https://rediff.com
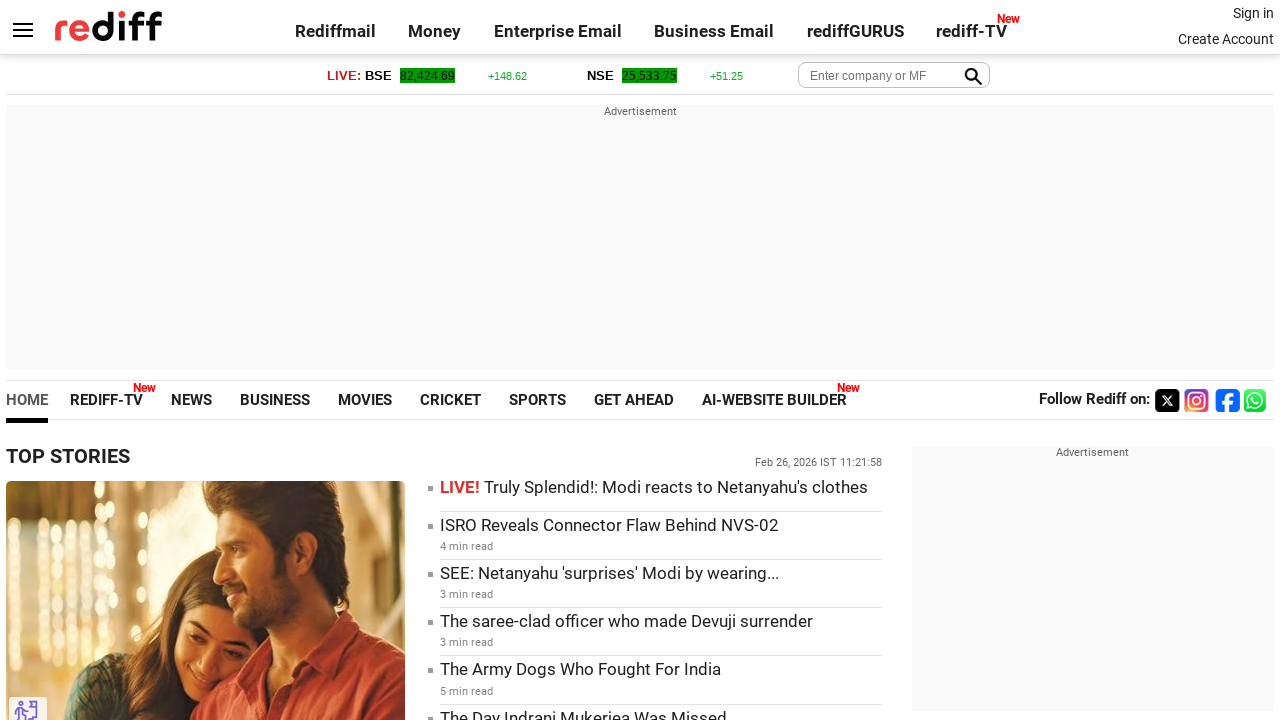

Clicked on the sign-in link at (1253, 13) on .signin
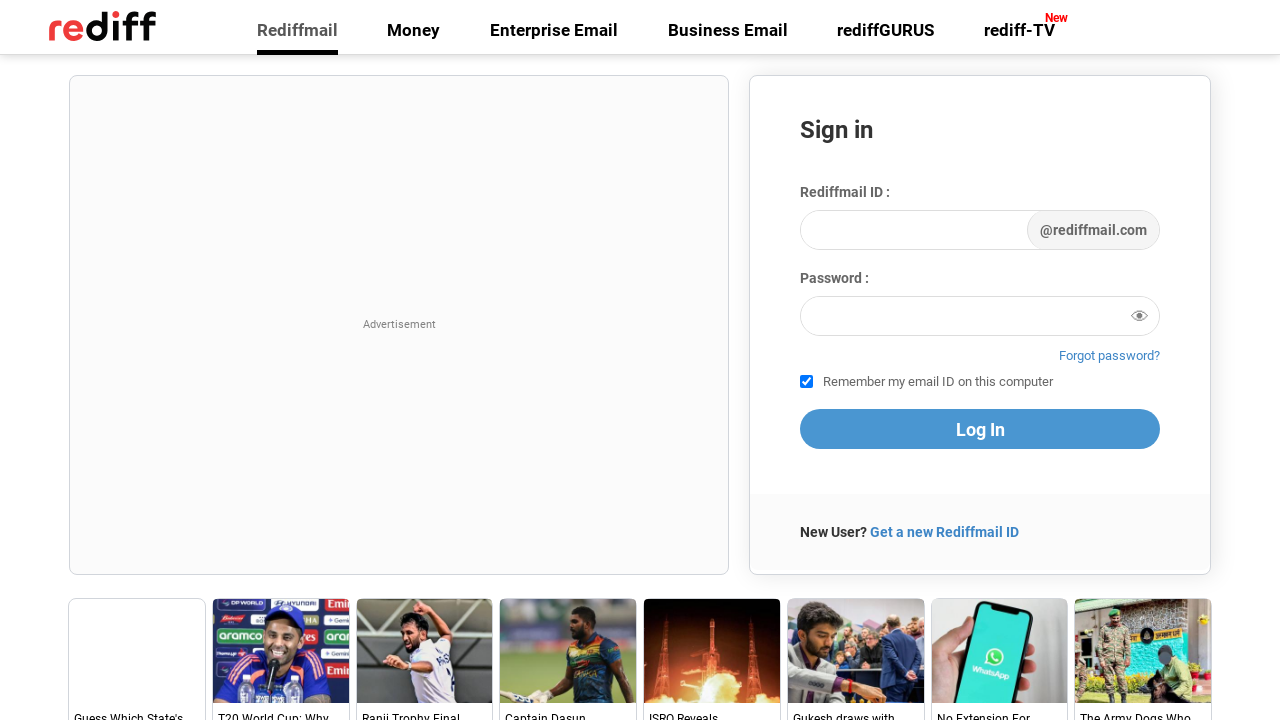

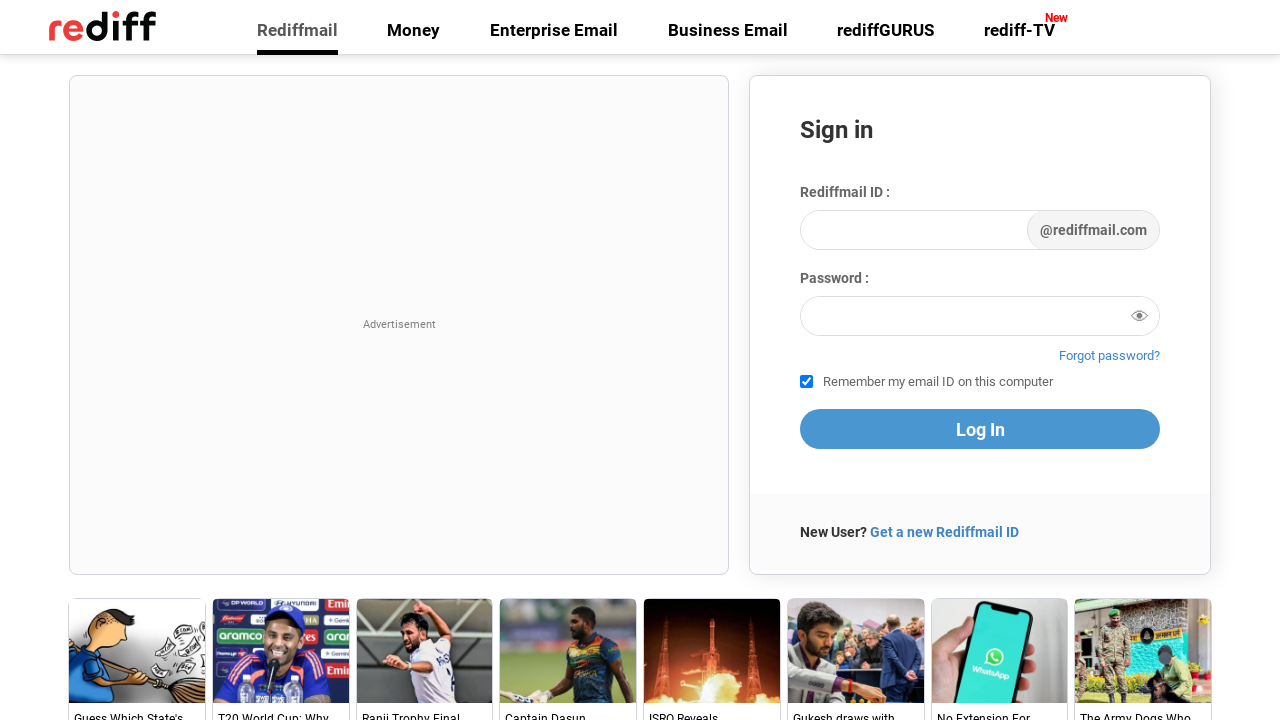